Tests a notification message page by loading it and verifying that the flash notification element is present and contains expected text. The test demonstrates handling intermittent content by checking for a success message.

Starting URL: http://the-internet.herokuapp.com/notification_message

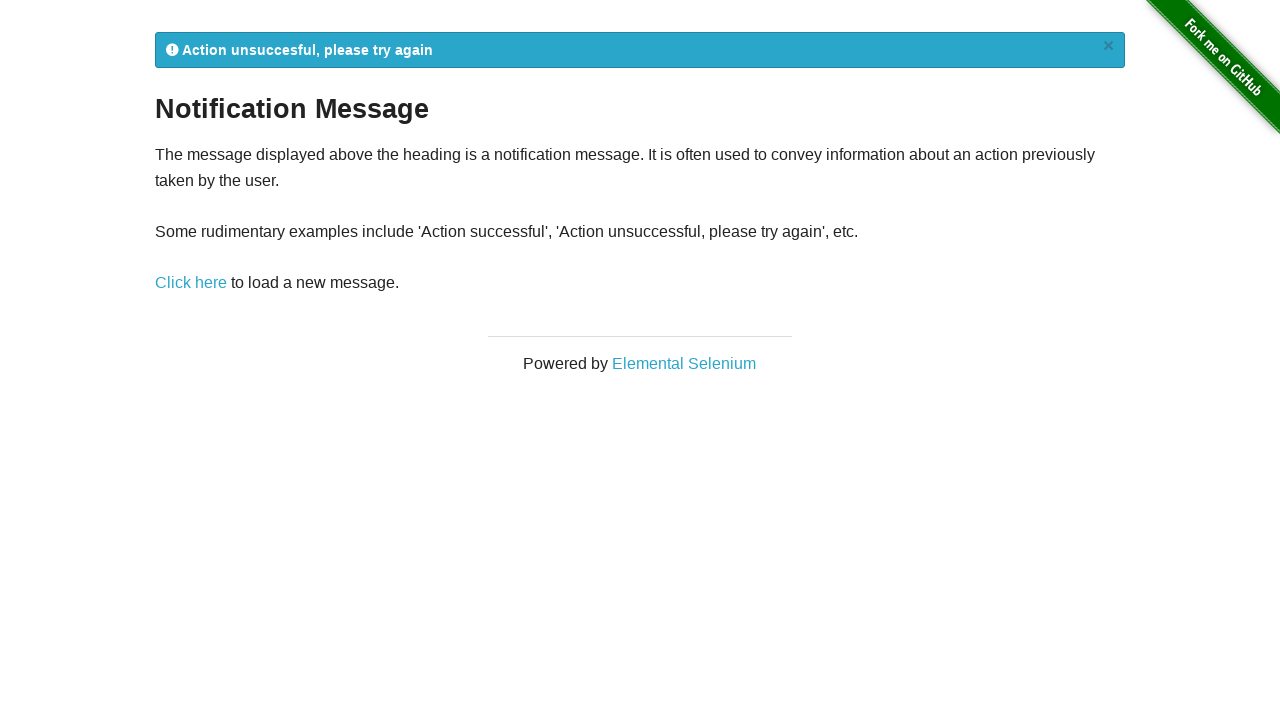

Navigated to notification message page
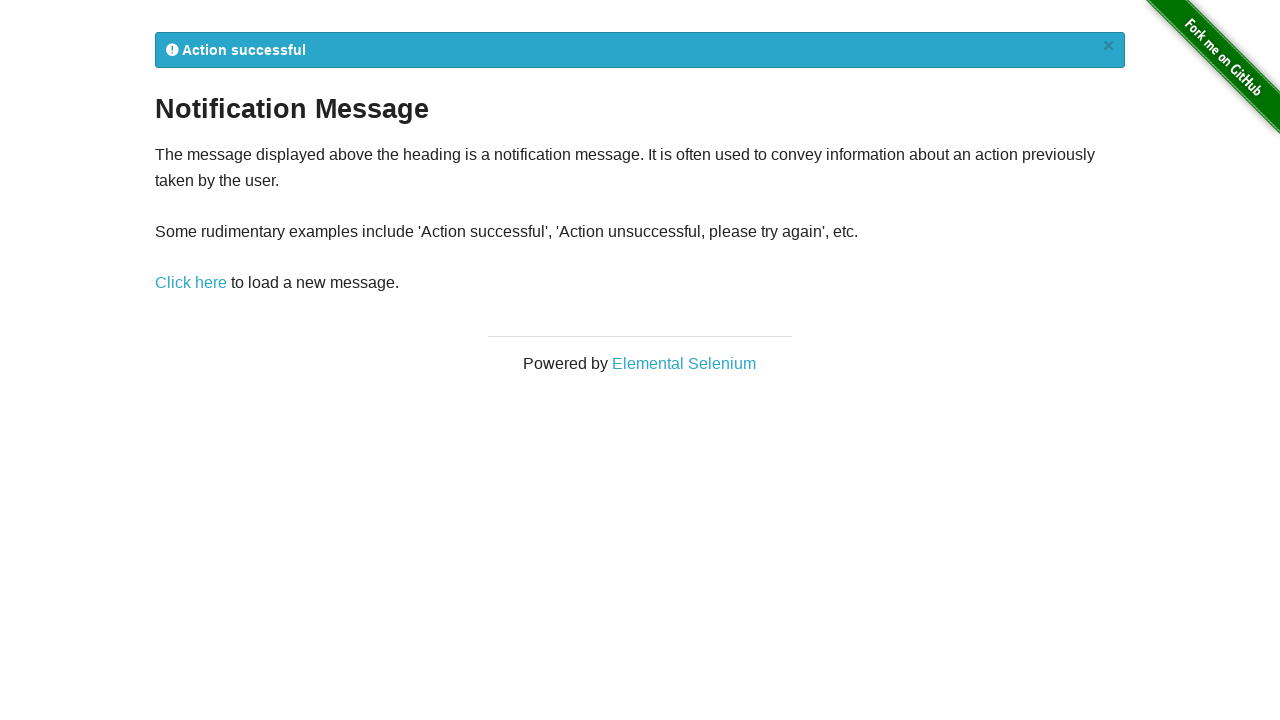

Flash notification element is present
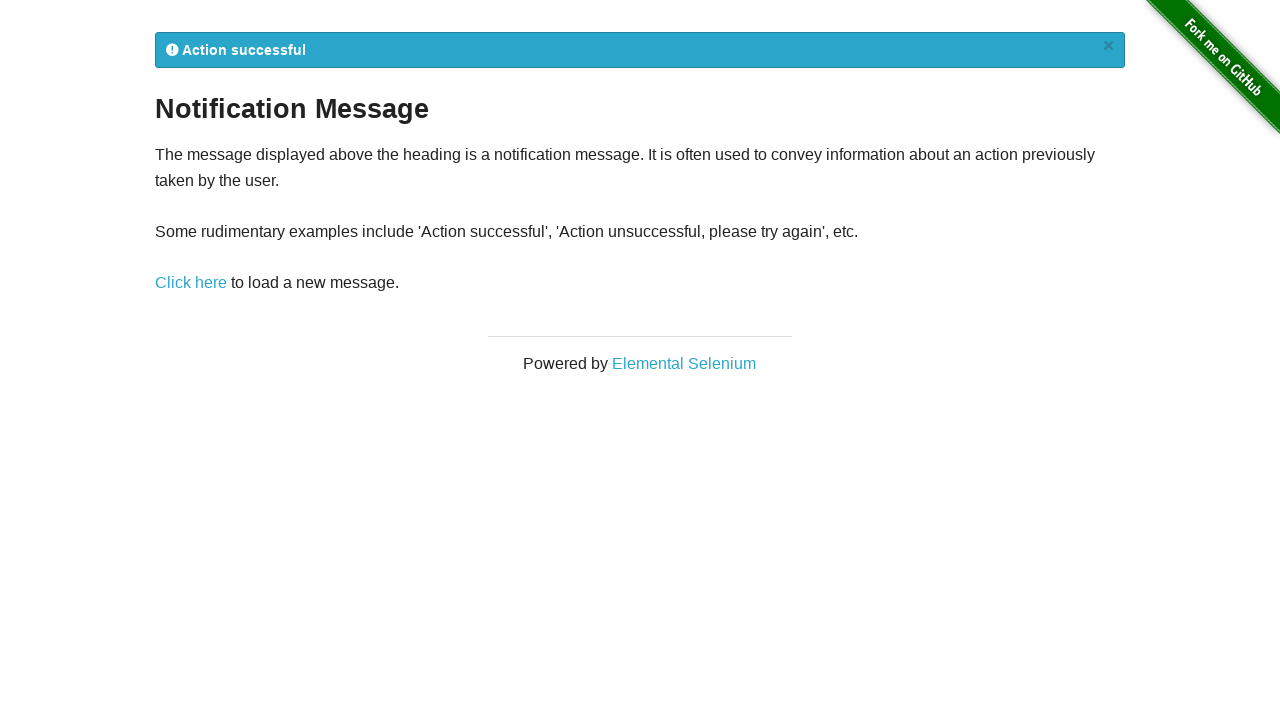

Retrieved notification text: 
            Action successful
            ×
          
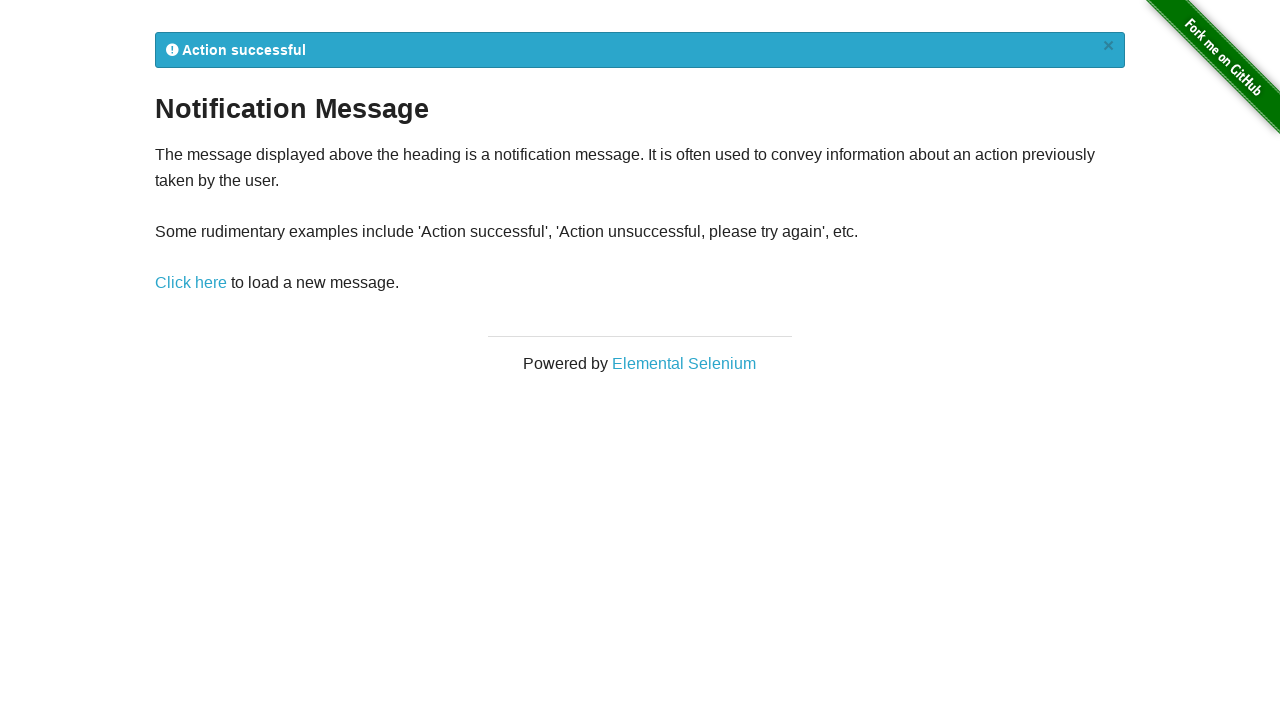

Verified notification element is visible
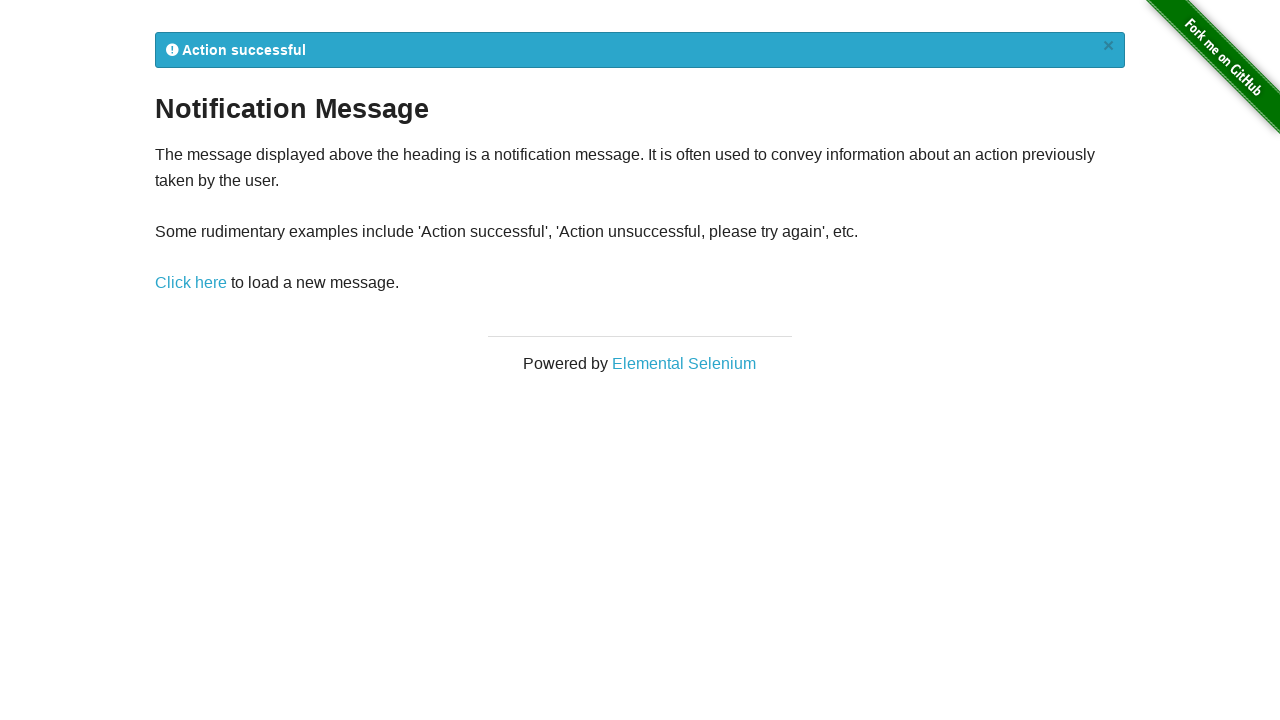

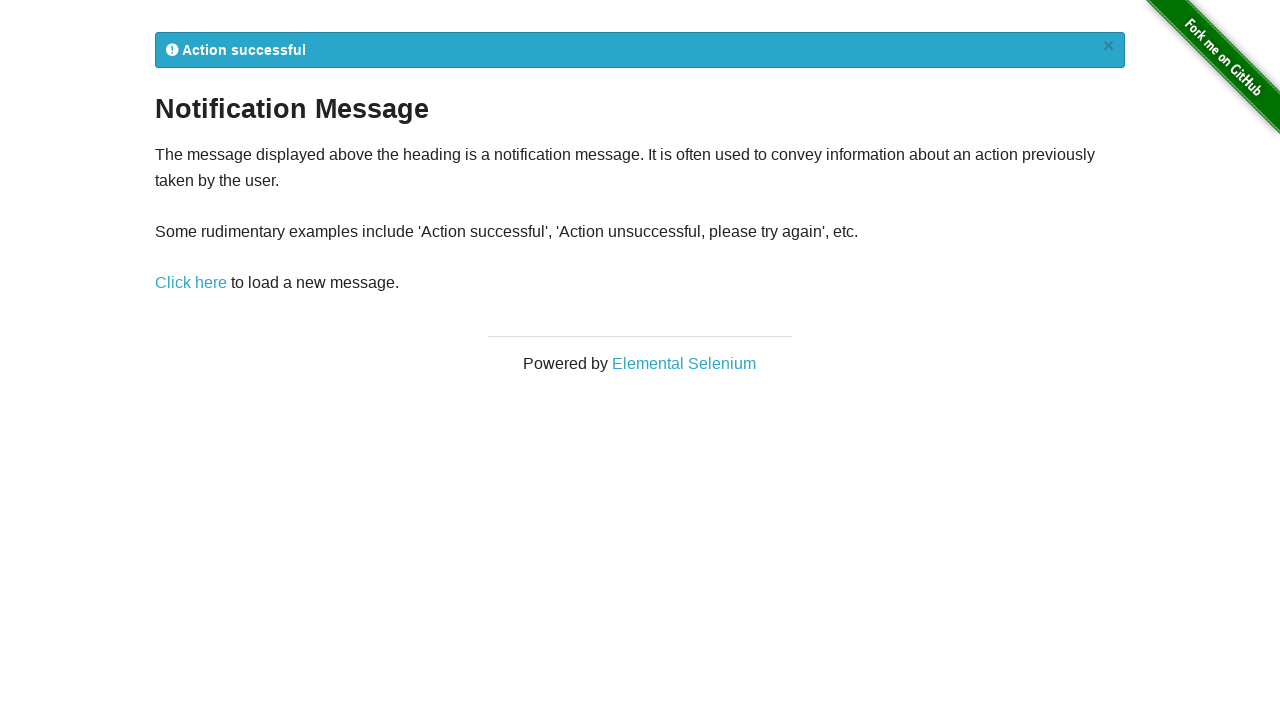